Tests the add-to-cart functionality on a Google Analytics demo e-commerce store by navigating to the homepage, clicking on a product, and adding it to the cart.

Starting URL: https://enhancedecommerce.appspot.com/

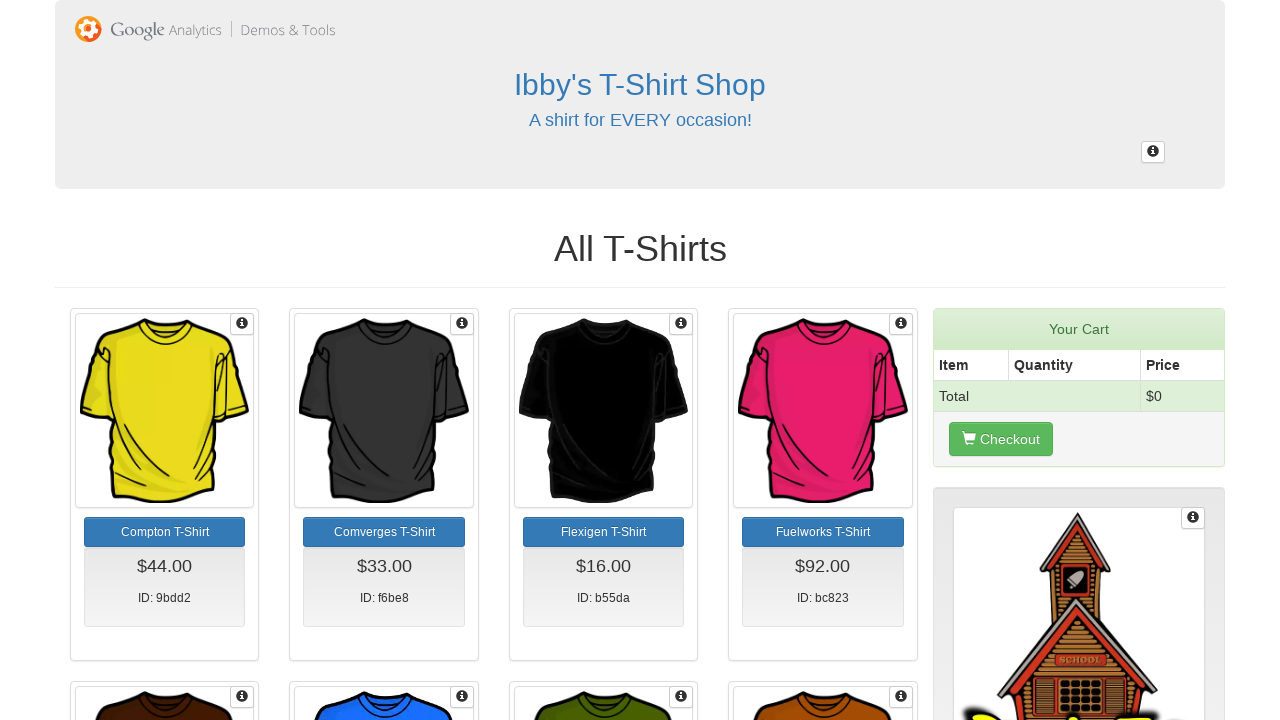

Waited for homepage to load
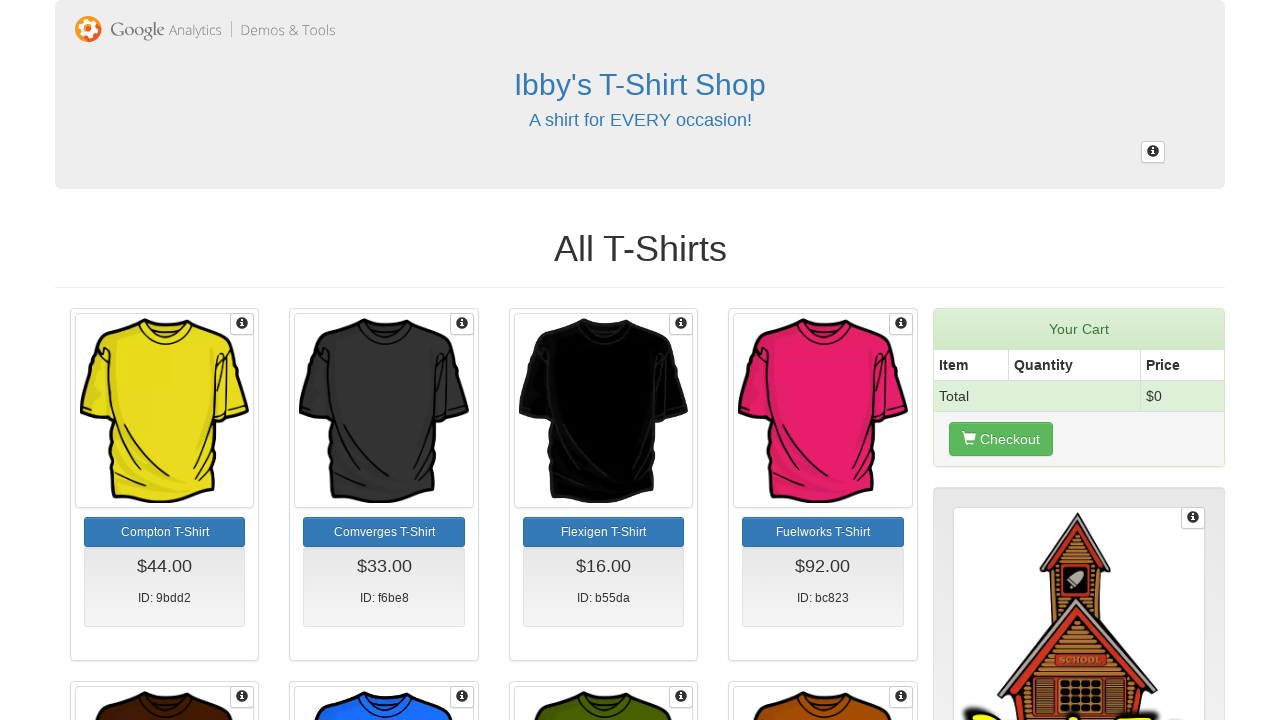

Clicked on product from homepage at (165, 411) on #homepage-9bdd2-1
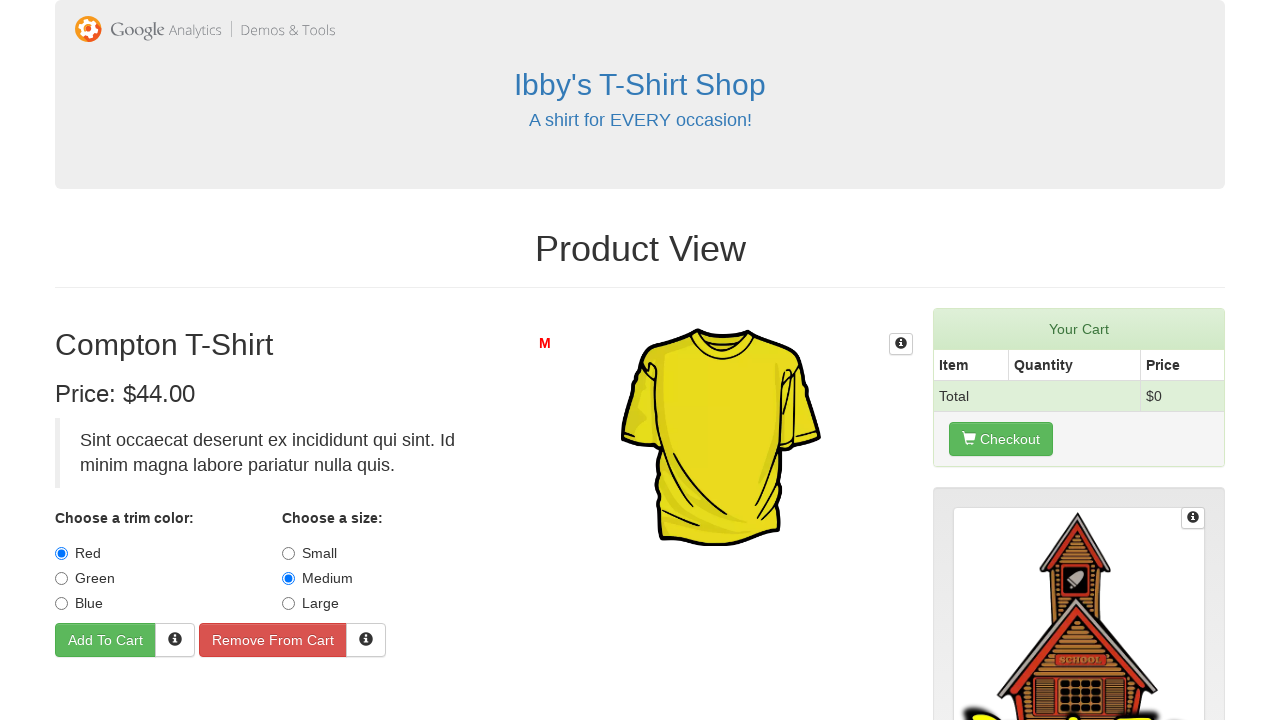

Waited for product page to load
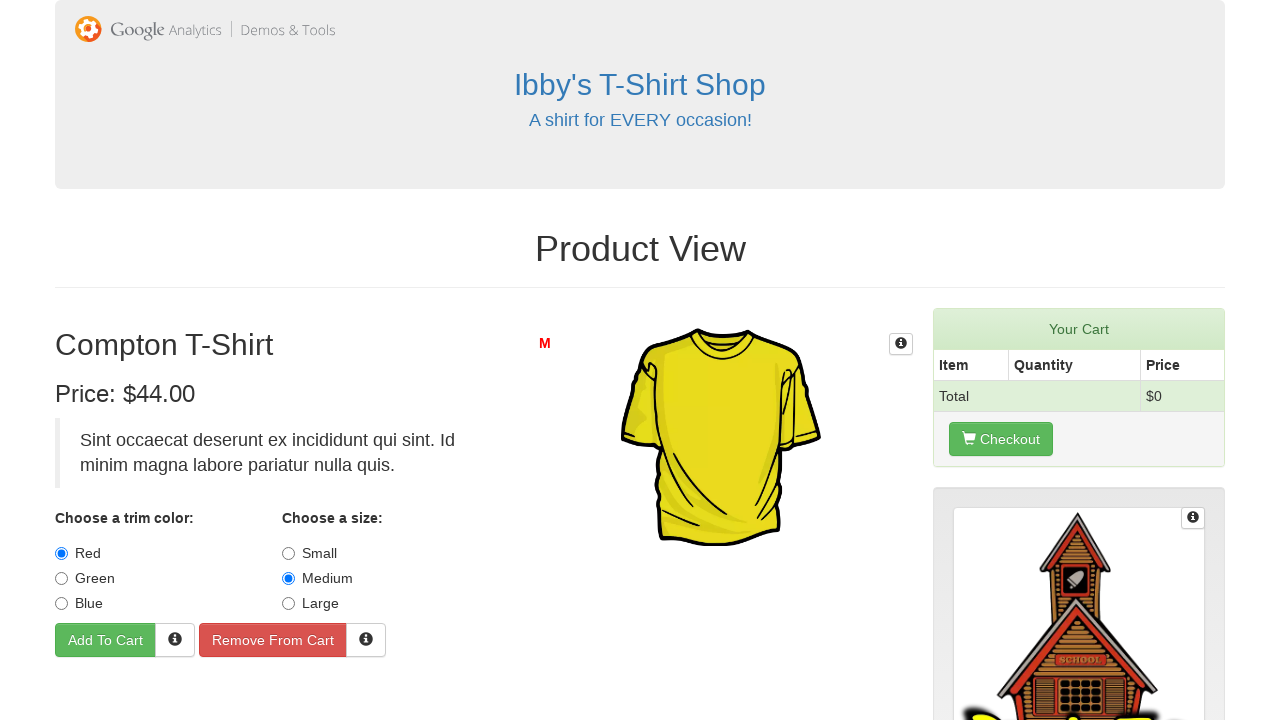

Clicked add to cart button at (106, 640) on #addToCart
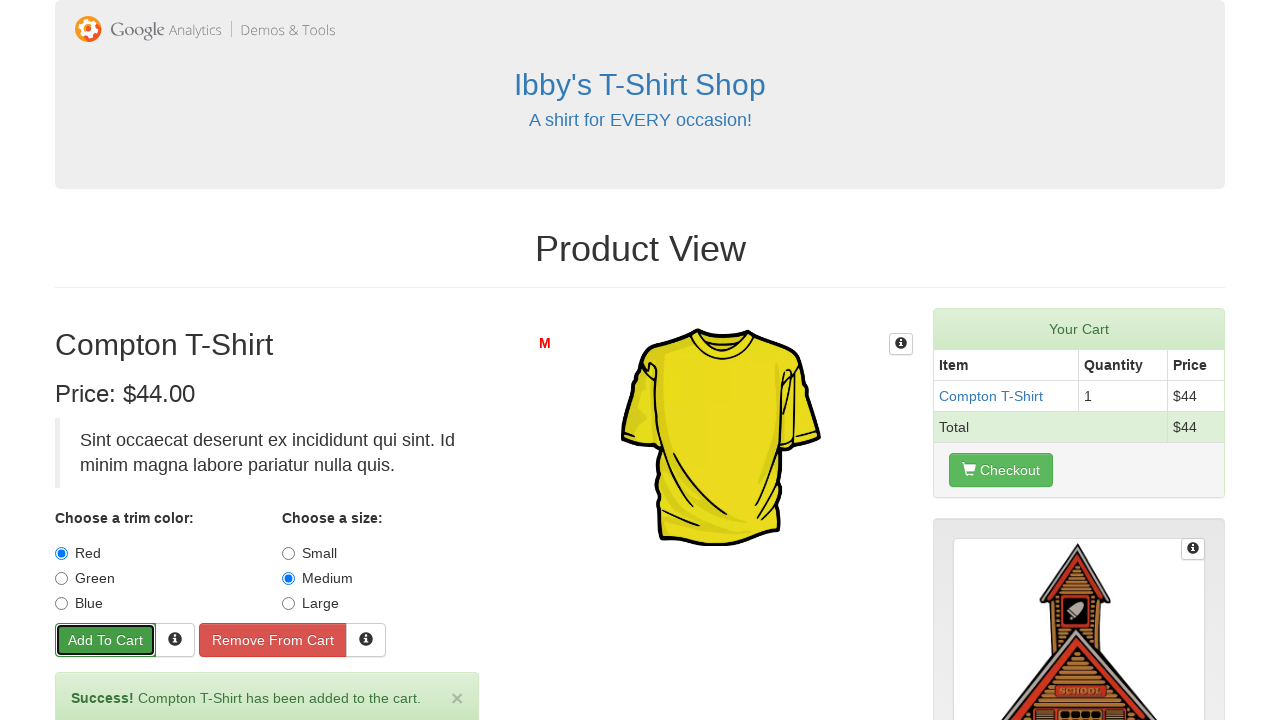

Waited for cart action to complete
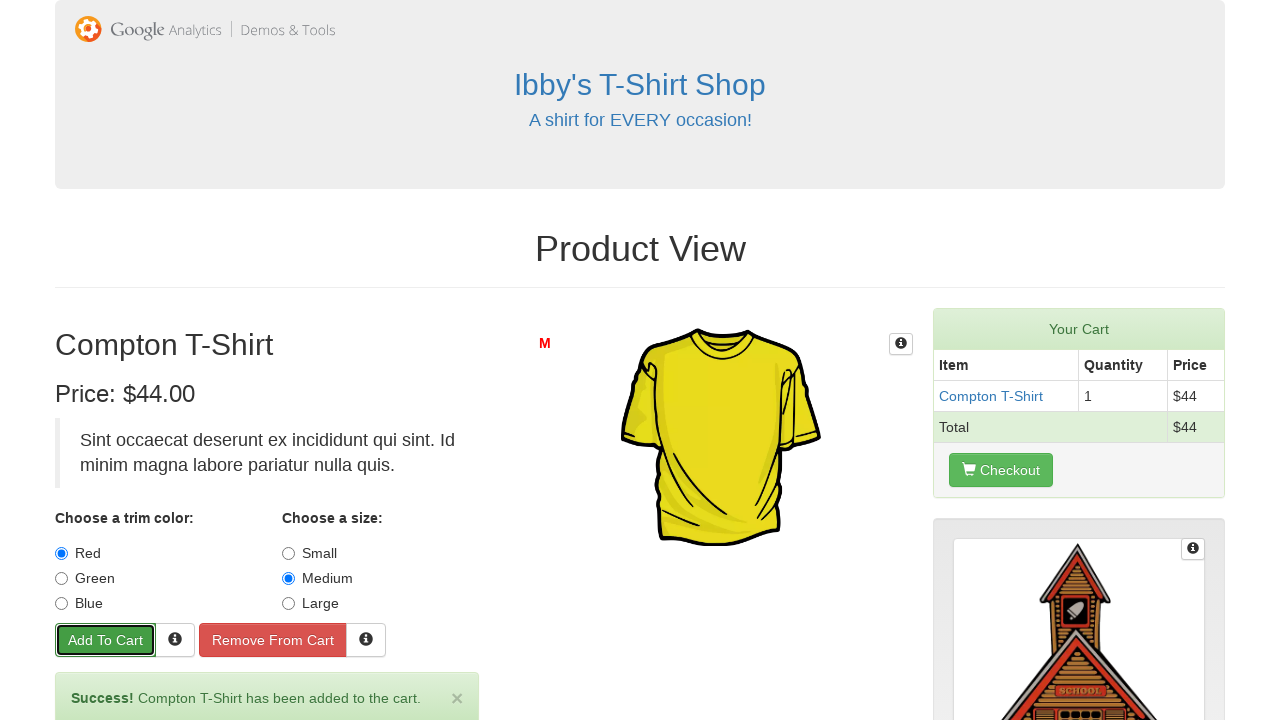

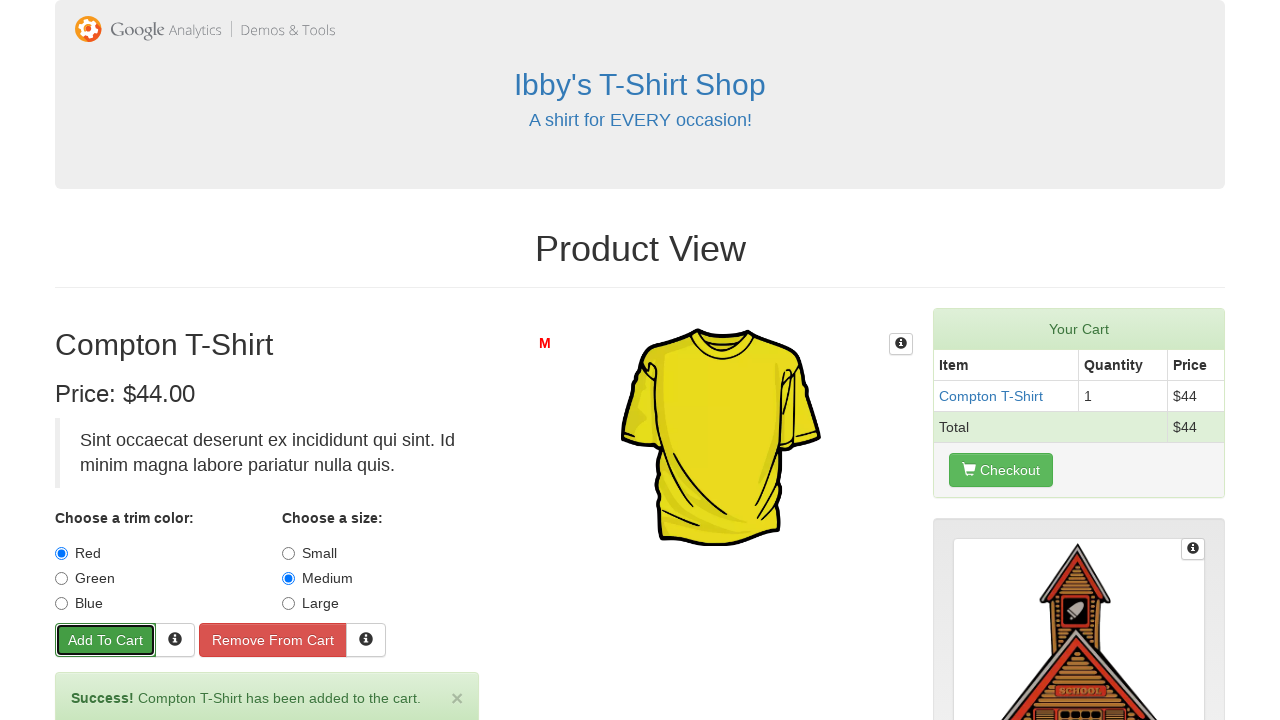